Tests form submission on DemoQA website by filling out a text box form with name, email, and address fields, then verifying the submission response

Starting URL: https://demoqa.com/elements

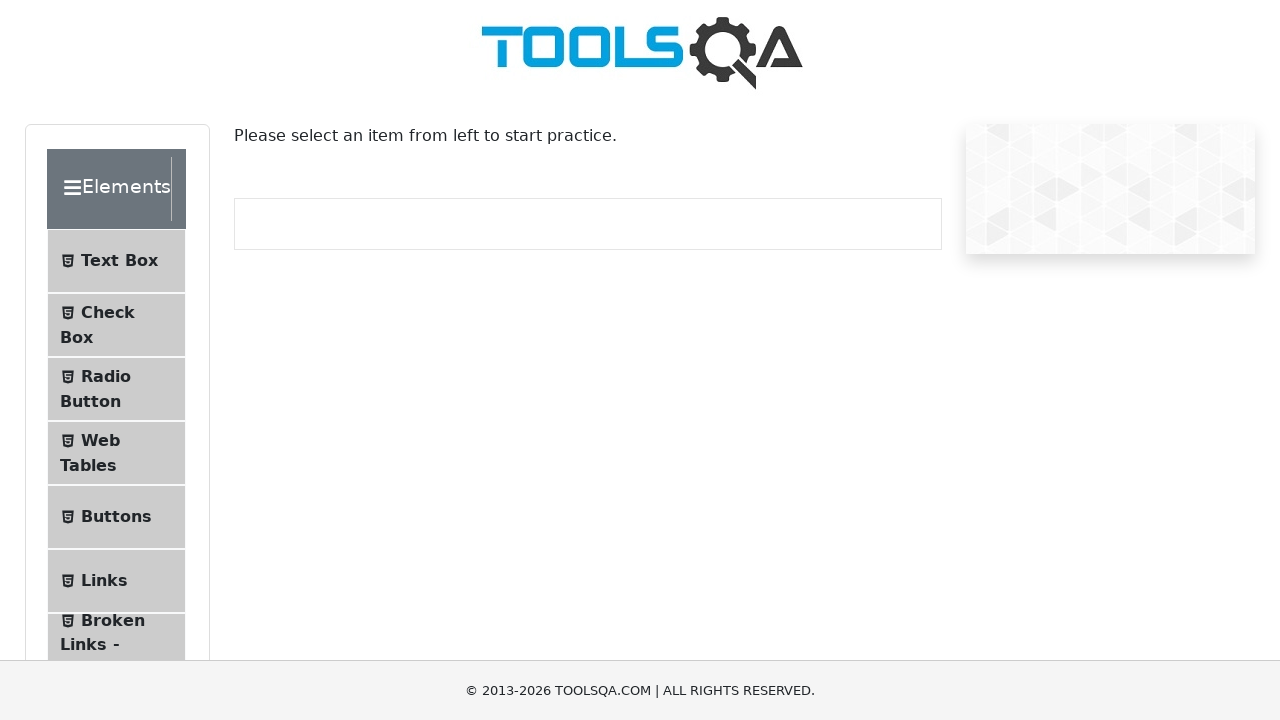

Clicked on Text Box menu item at (116, 261) on #item-0
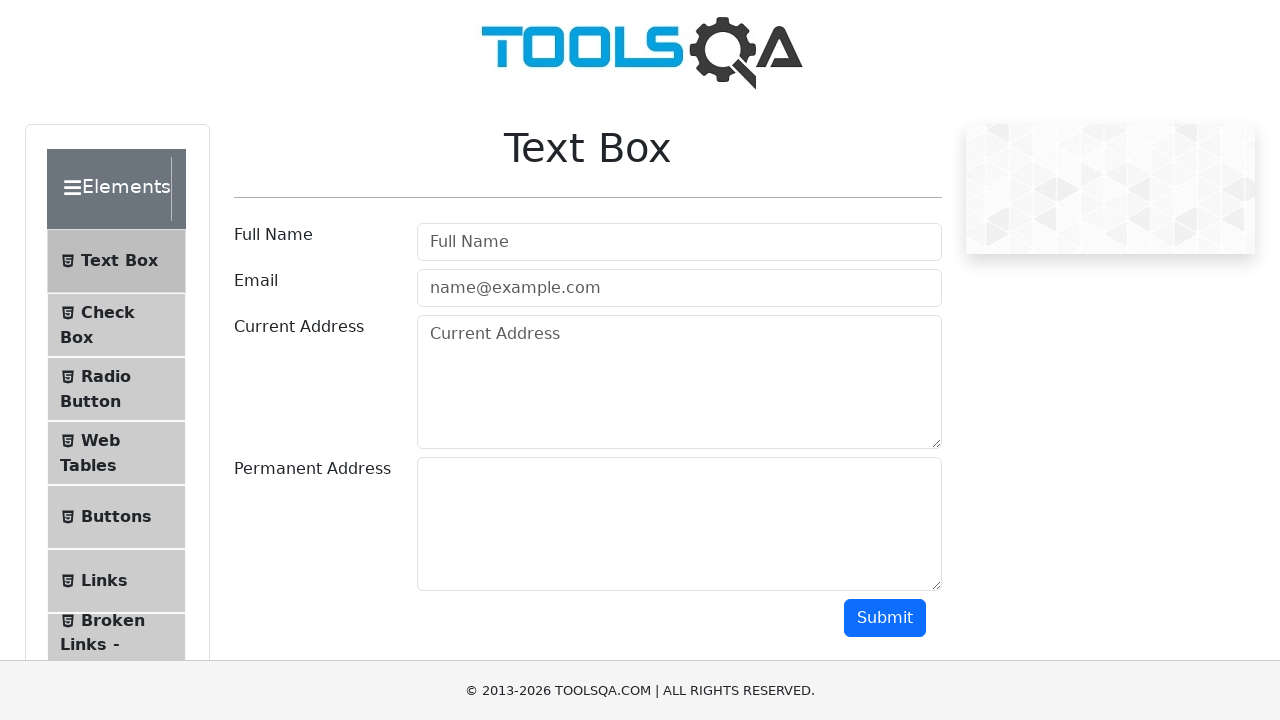

Filled userName field with 'Test Account' on #userName
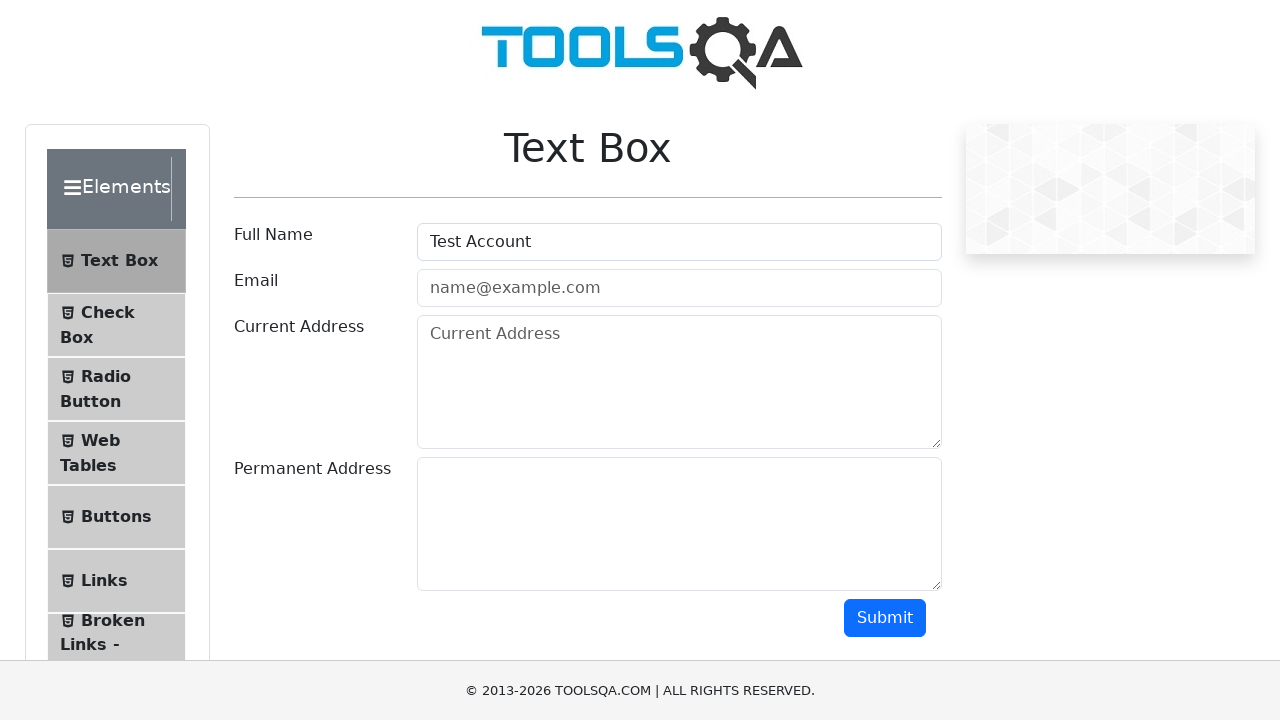

Filled userEmail field with 'Test@test.com' on #userEmail
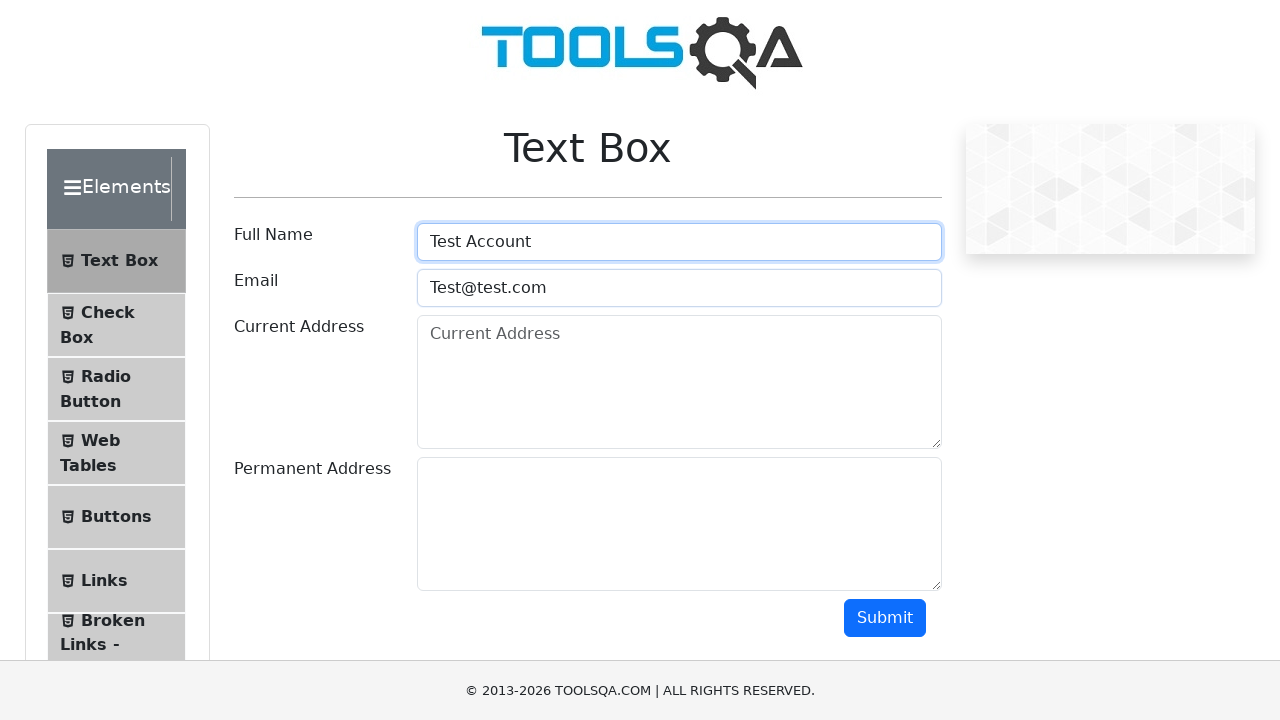

Filled currentAddress field with 'This is my address' on #currentAddress
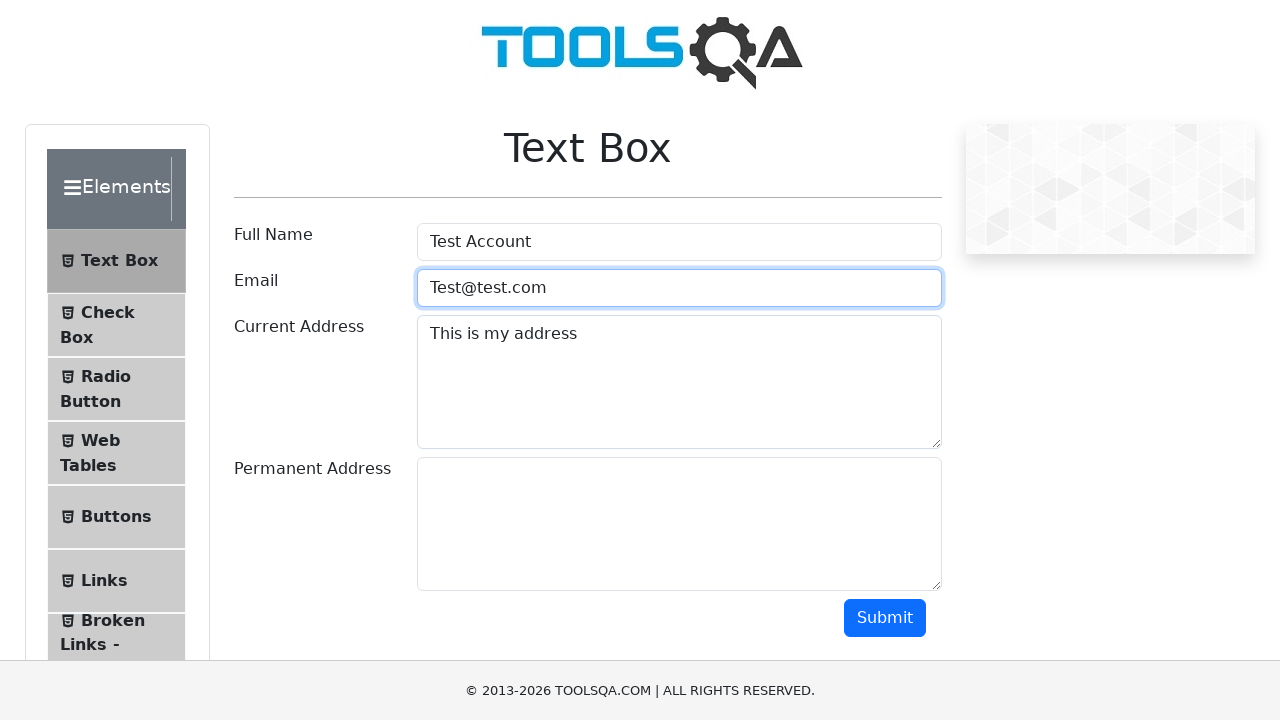

Filled permanentAddress field with 'This is my permanent address' on #permanentAddress
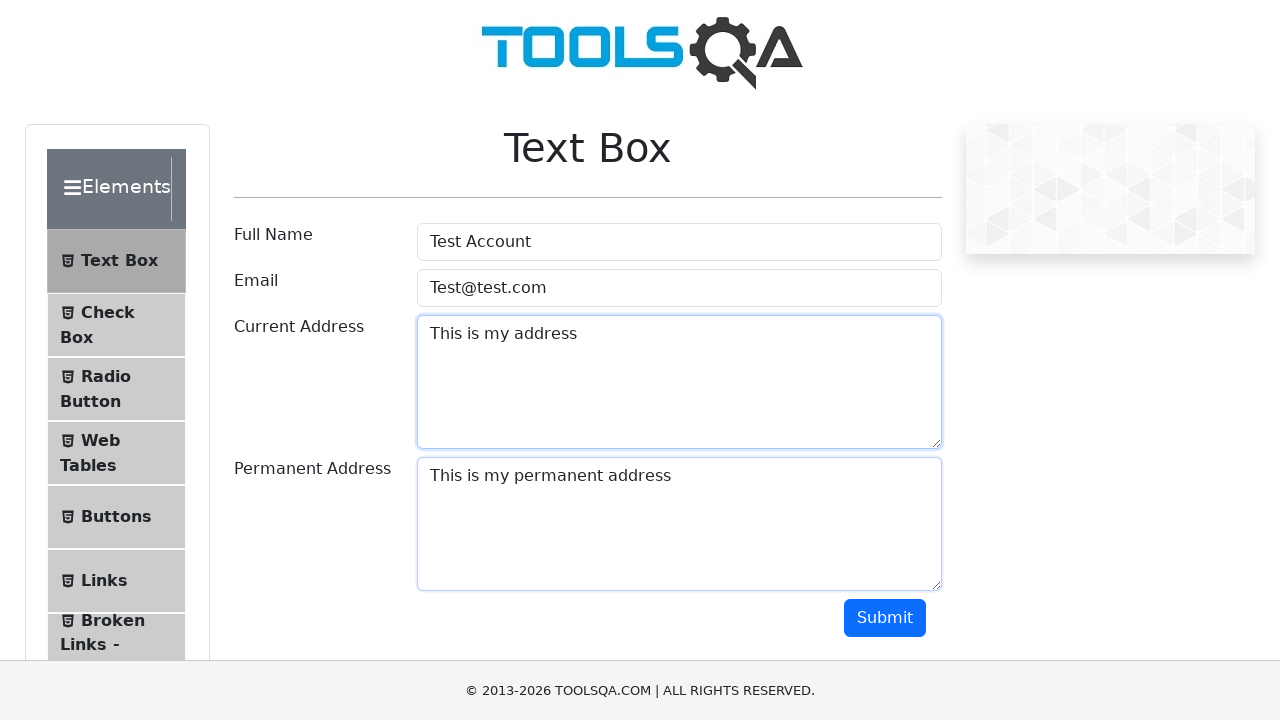

Scrolled to bottom of page using Ctrl+End
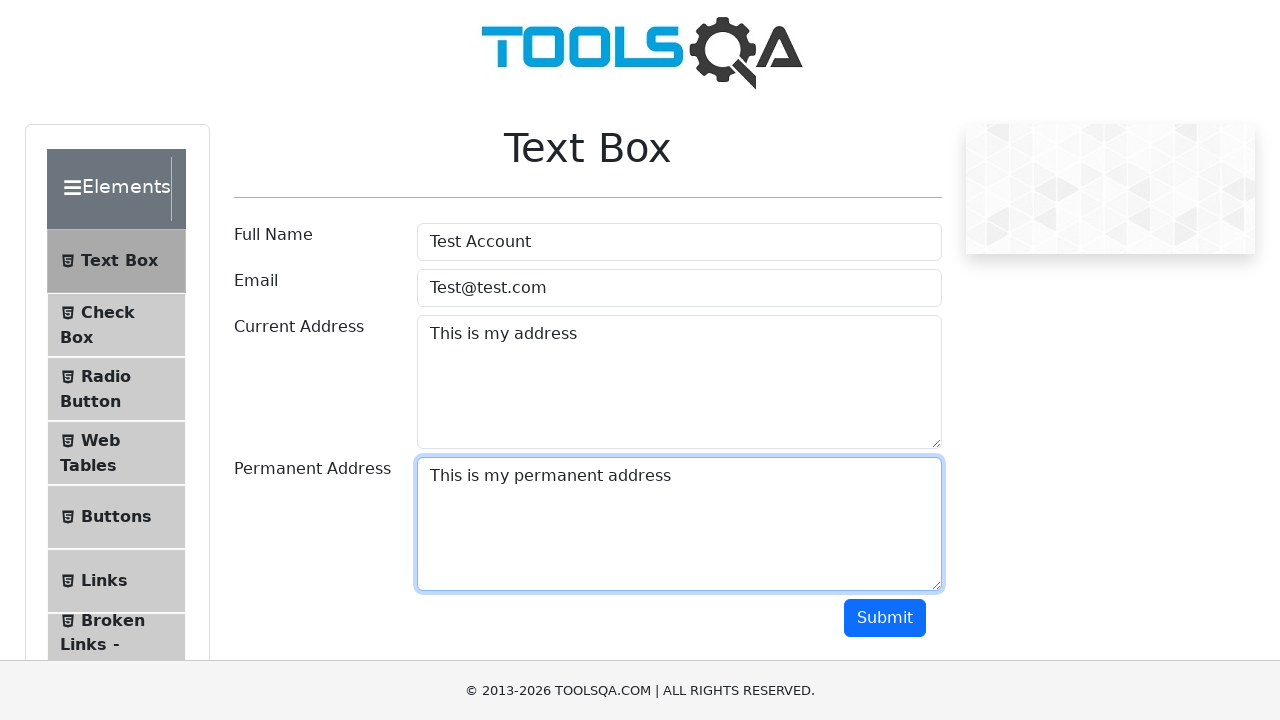

Clicked Submit button to submit the form at (885, 618) on text=Submit
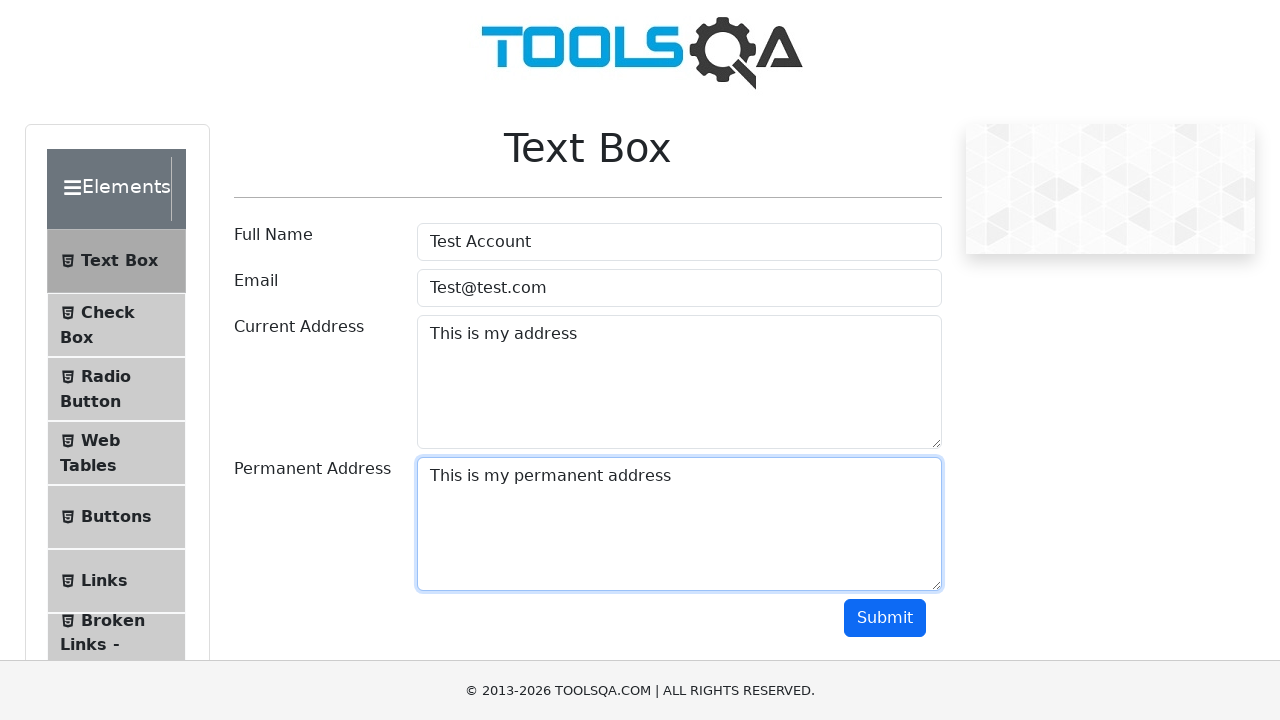

Form submission response loaded with name field visible
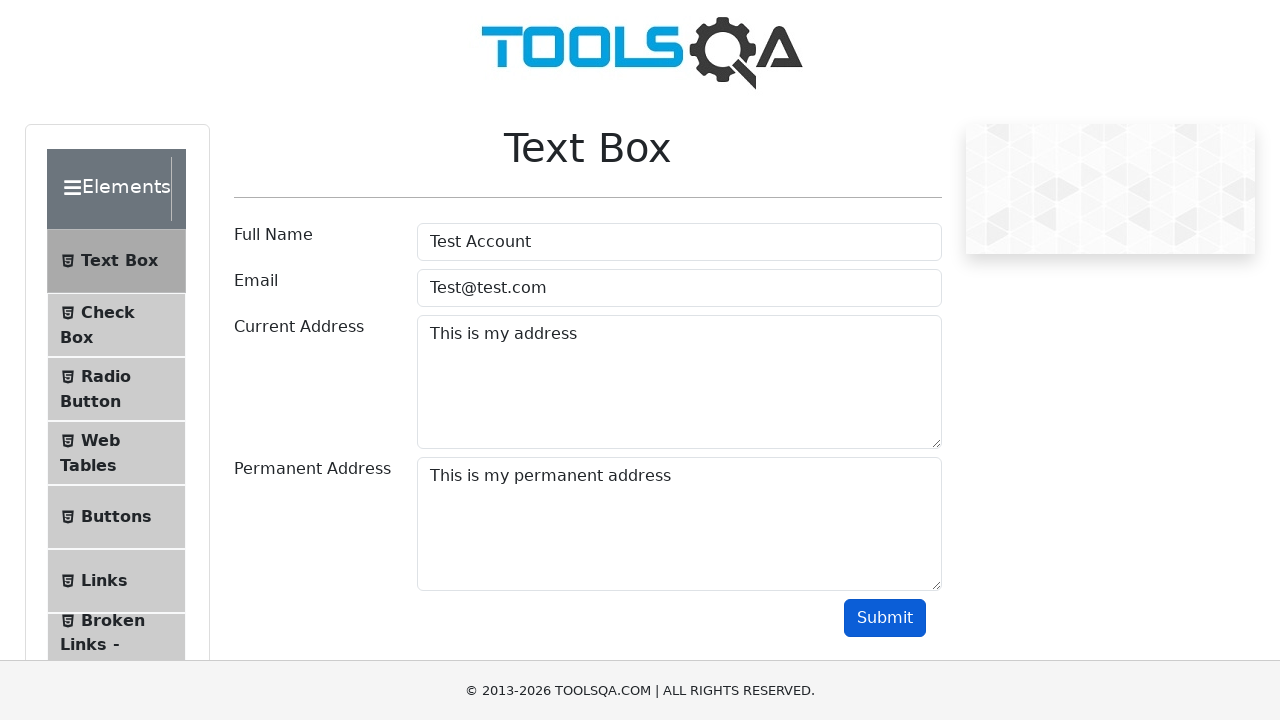

Retrieved name text from response: Name:Test Account
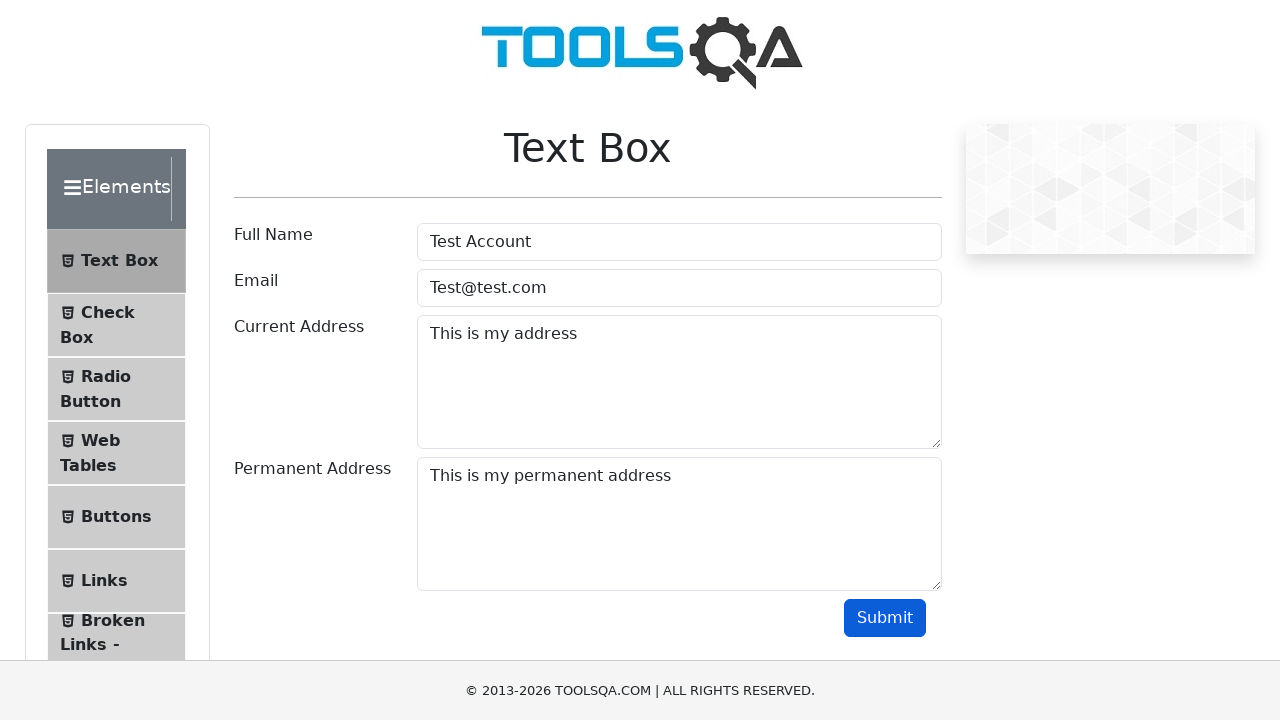

Verified that 'Test' is present in the name field response
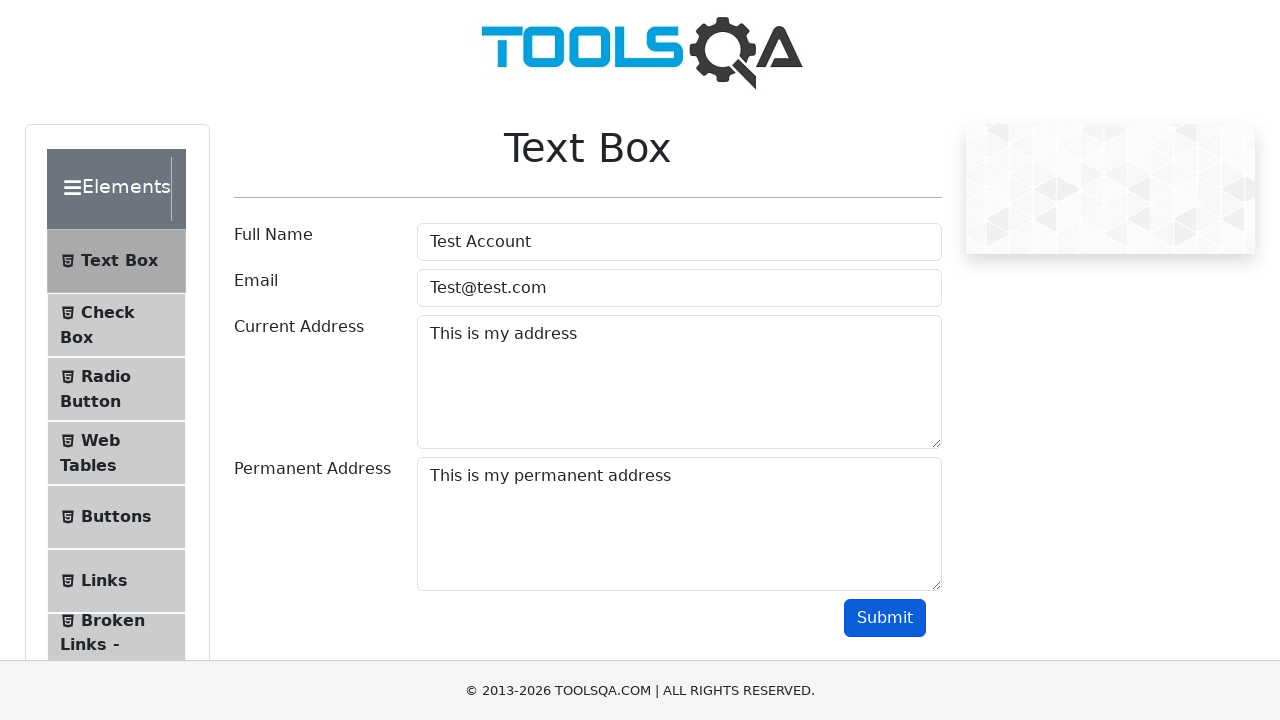

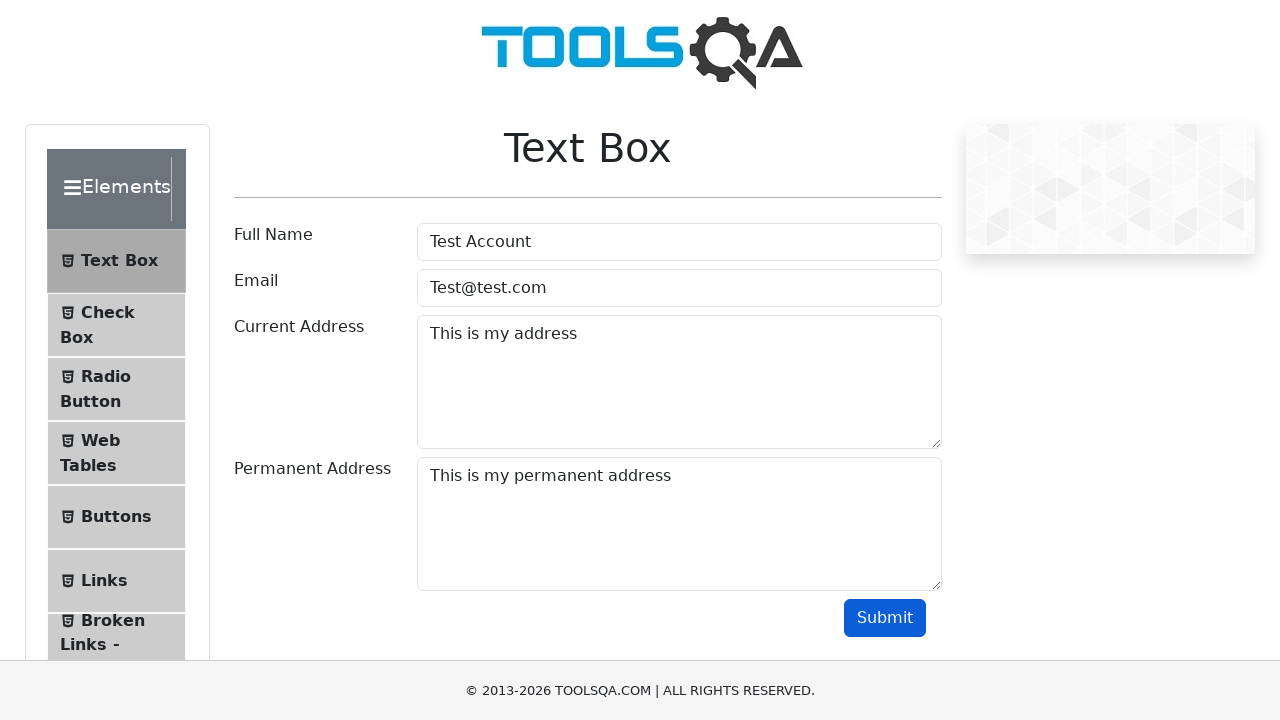